Tests registration form by filling in required fields (first name, last name, email) and verifying successful registration message

Starting URL: http://suninjuly.github.io/registration1.html

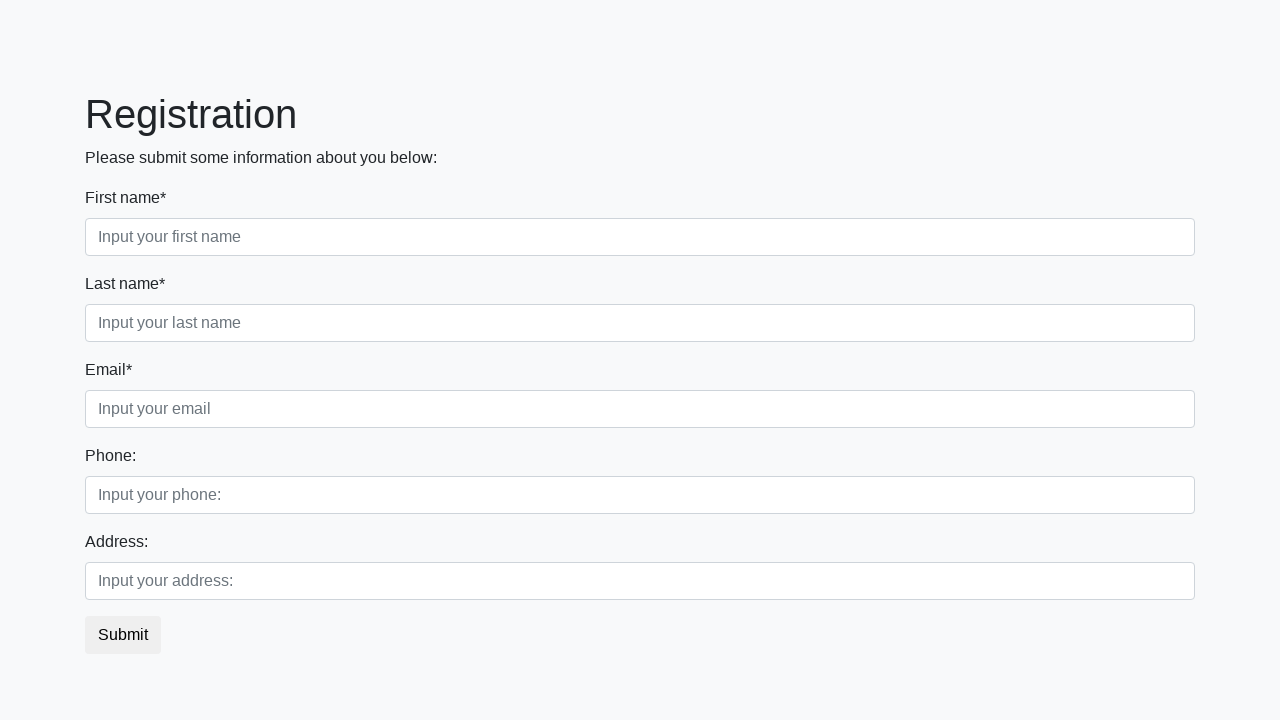

Filled first name field with 'Ivan' on .first_block .first
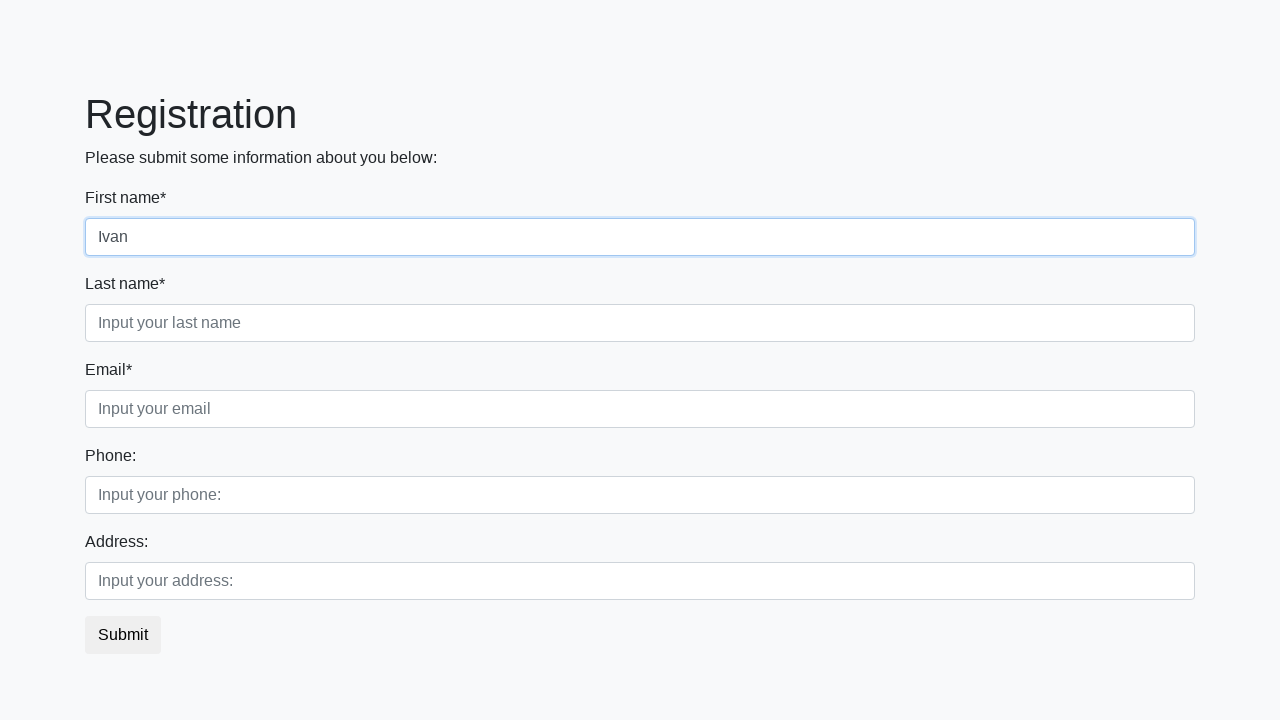

Filled last name field with 'Ivanov' on .first_block .second
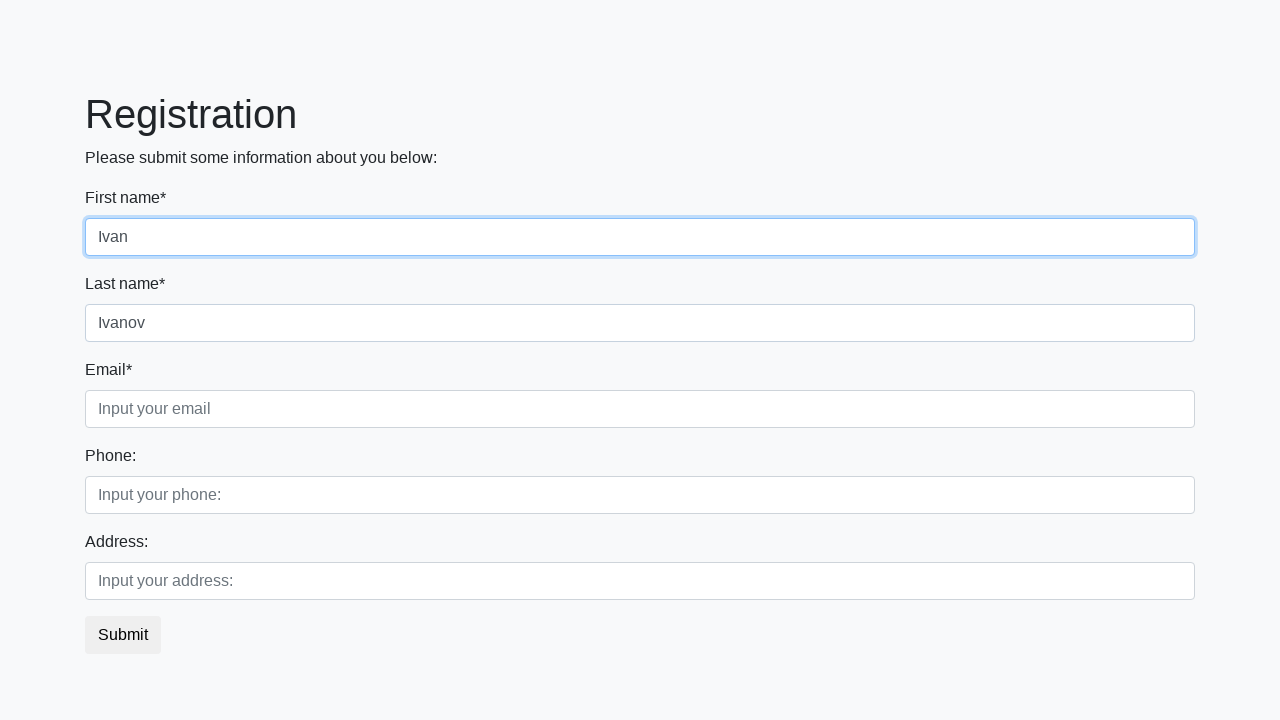

Filled email field with 'ivan@gmail.com' on .first_block .third
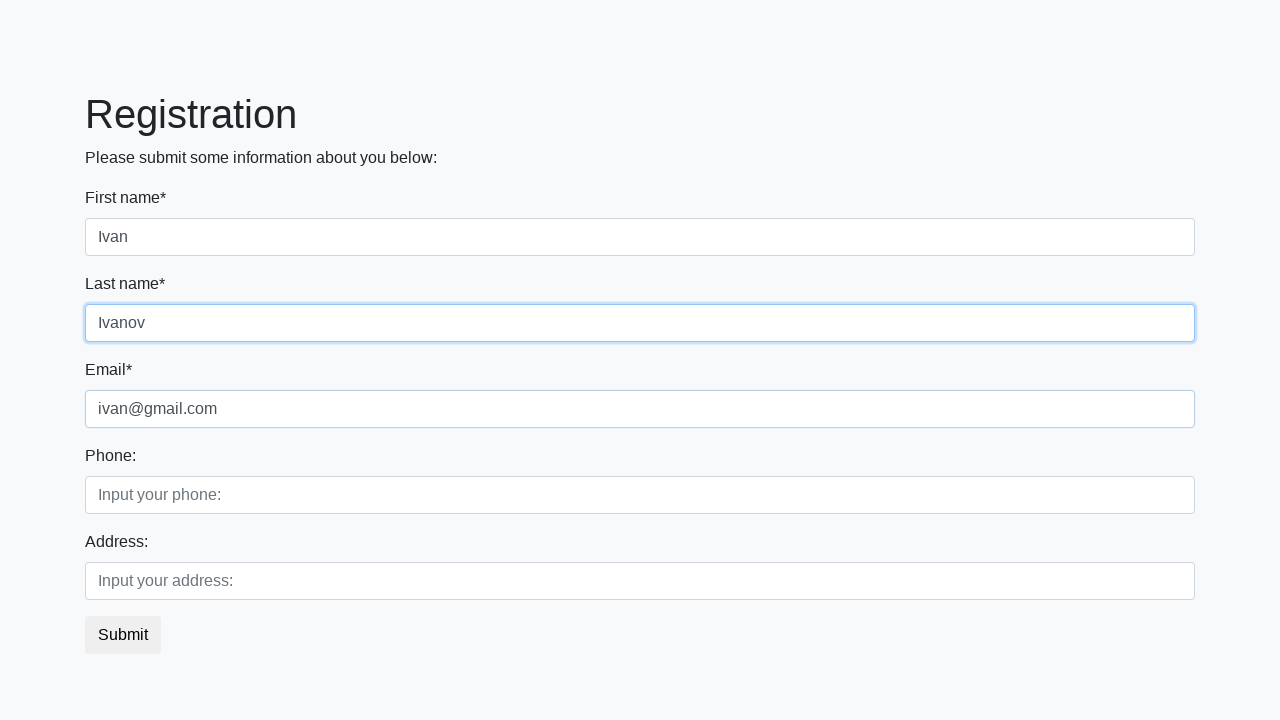

Clicked registration submit button at (123, 635) on button.btn
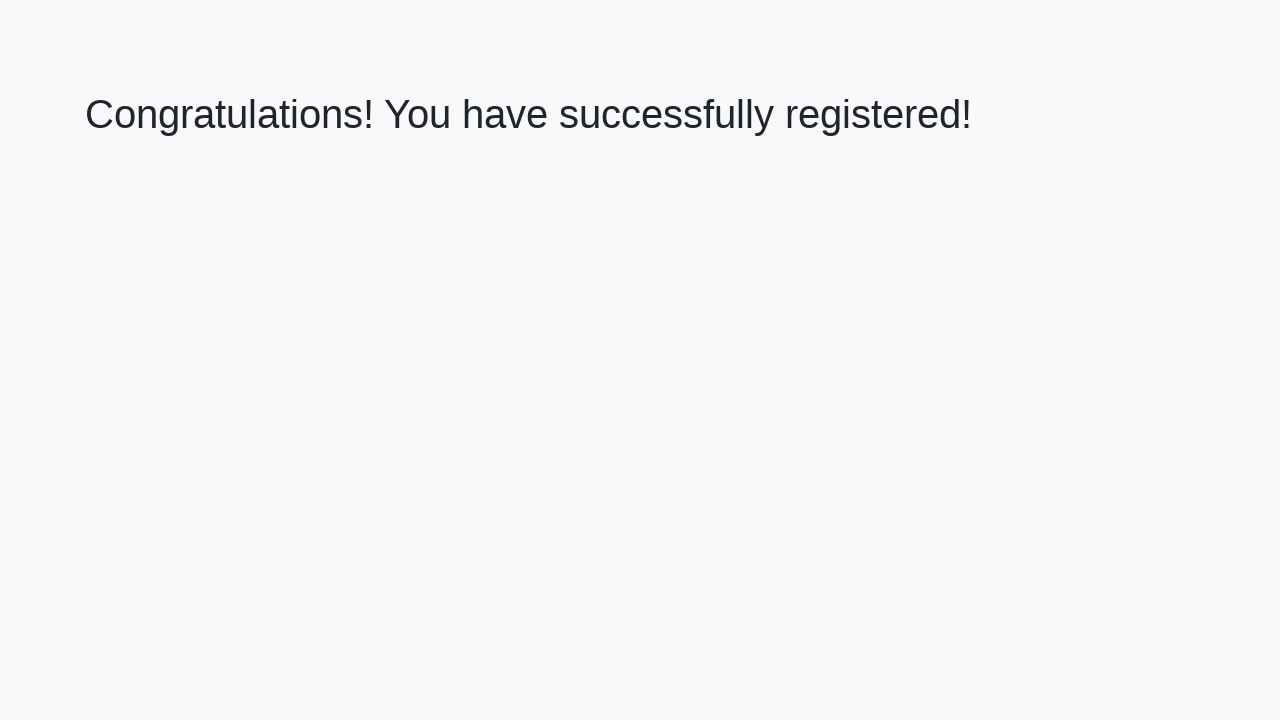

Success message heading loaded
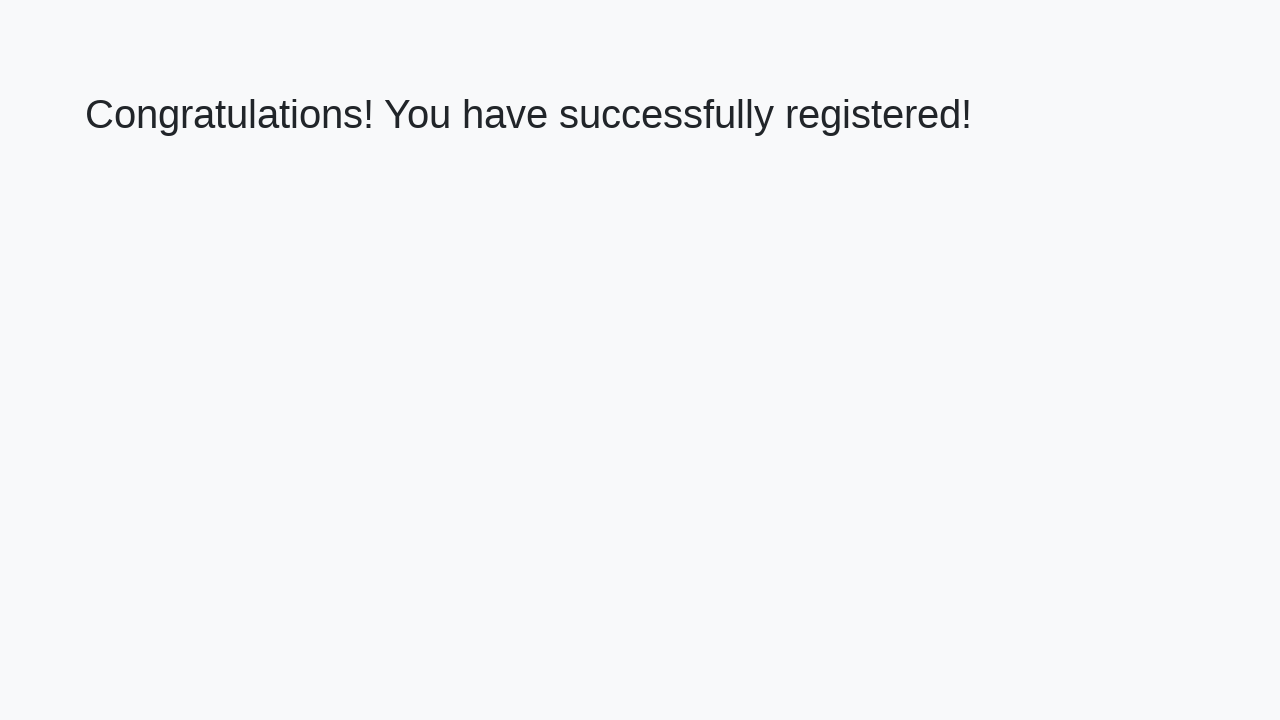

Retrieved success message text
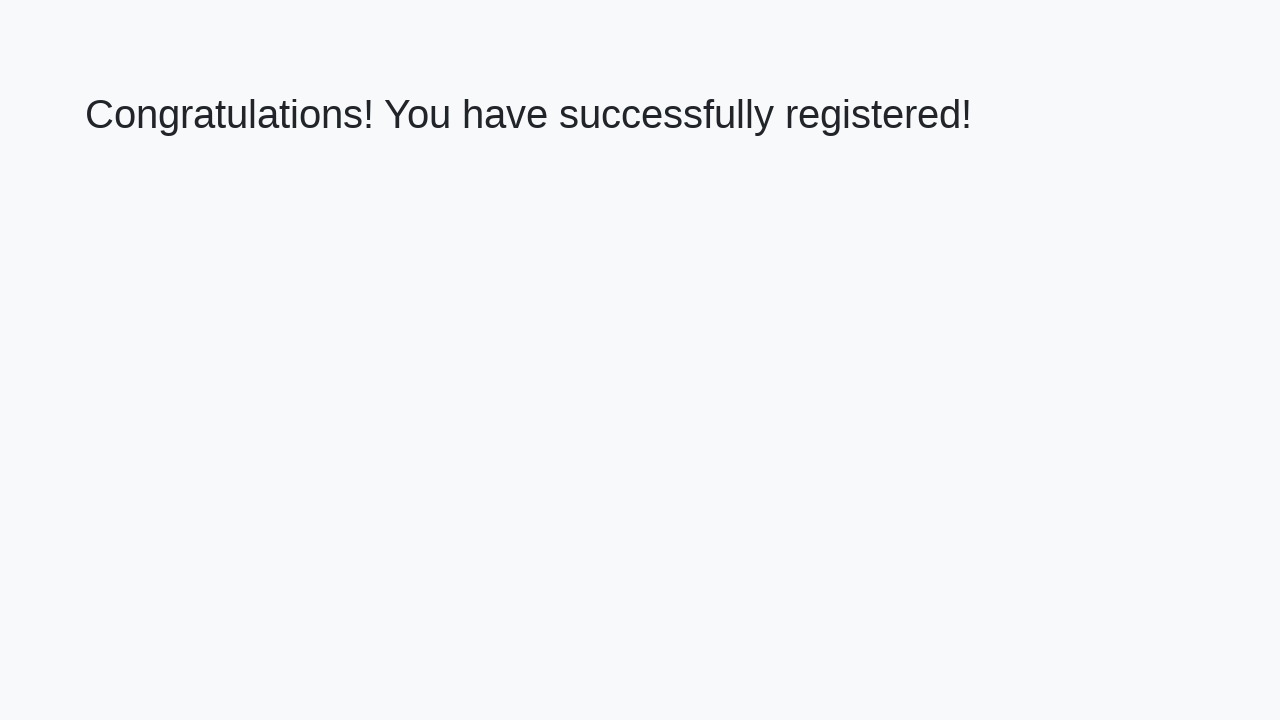

Verified success message matches expected text
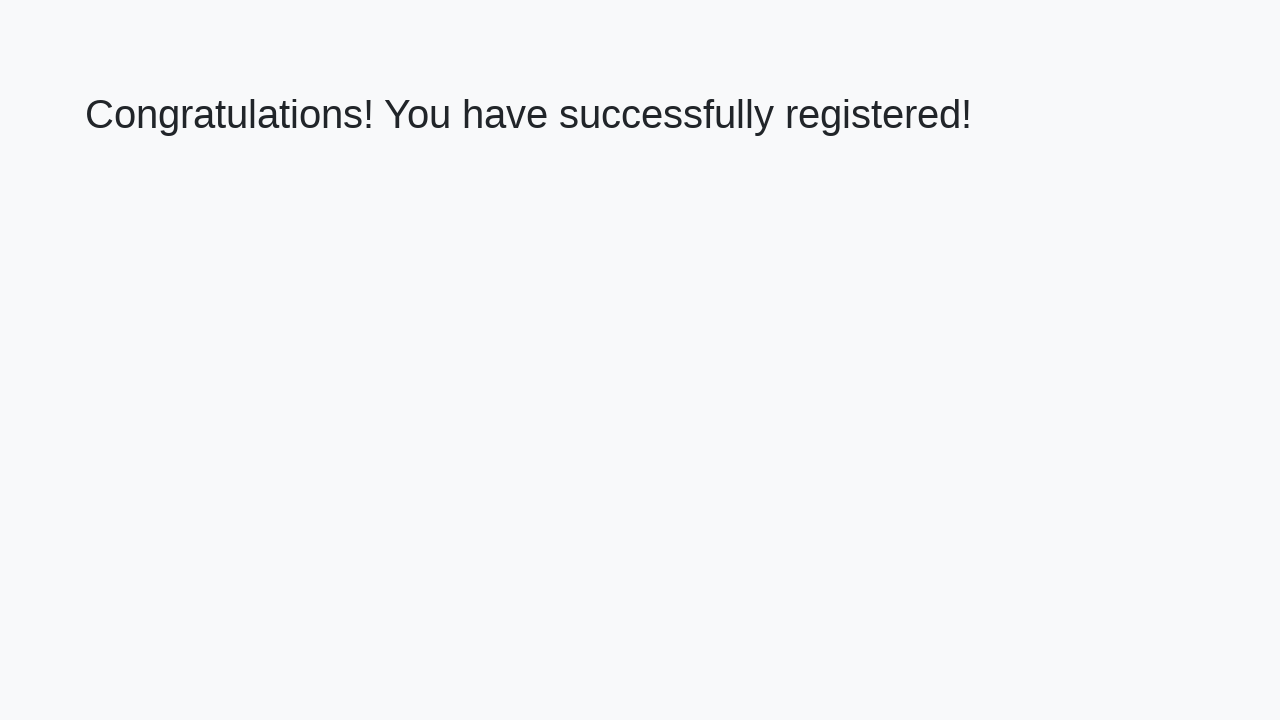

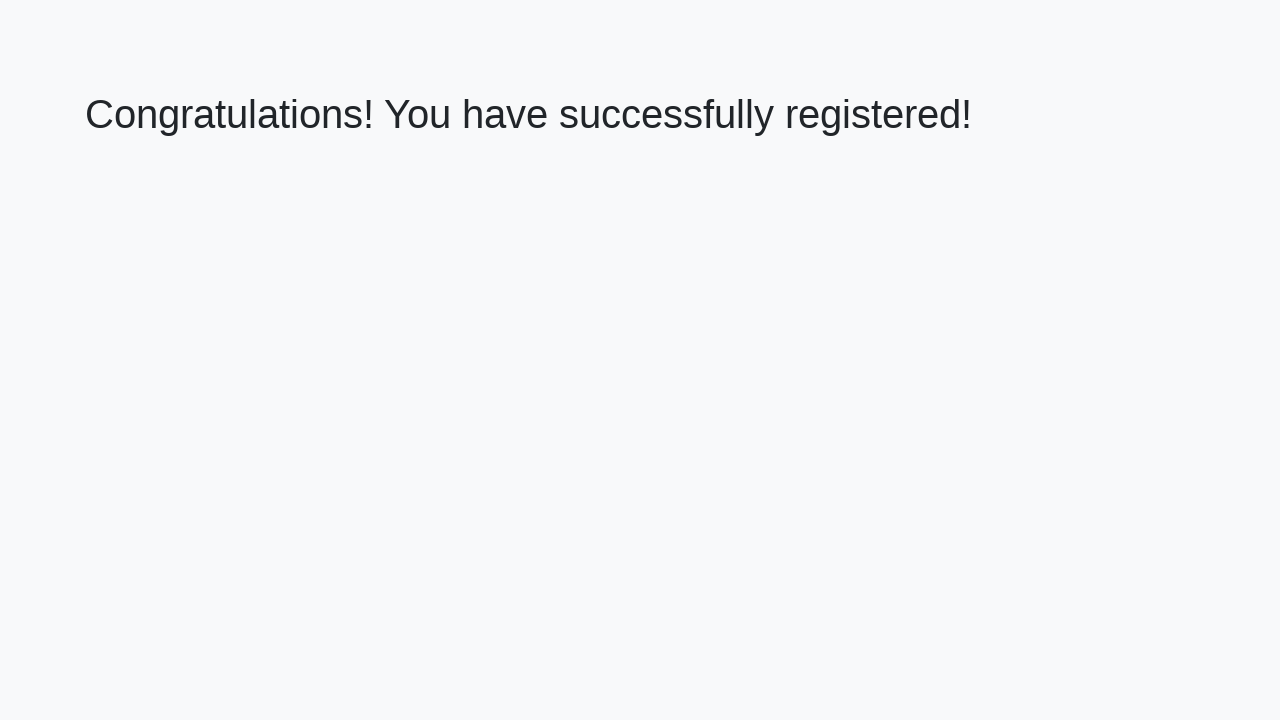